Tests the Books PWA app by accessing a shadow DOM element and entering a search query into the input field

Starting URL: https://books-pwakit.appspot.com

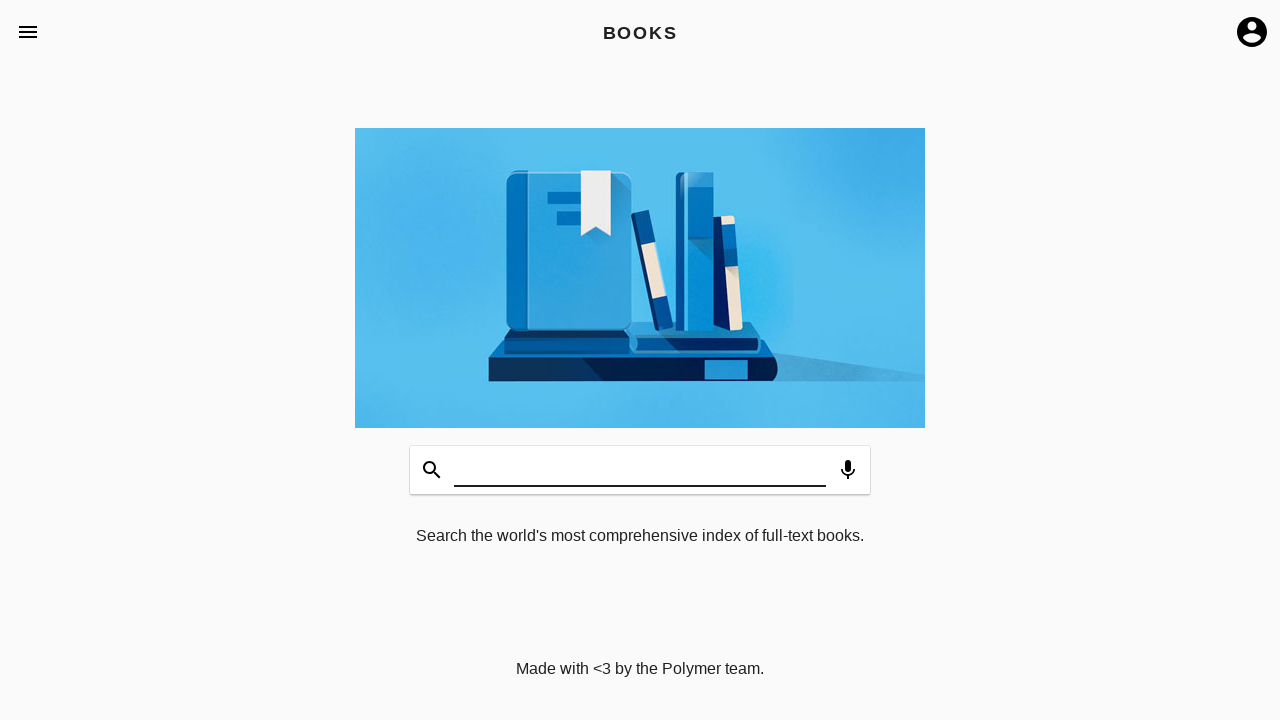

Filled search input field in Books PWA with 'sejal' through shadow DOM on book-app[apptitle='BOOKS'] >> [effects='waterfall'] [id='input']
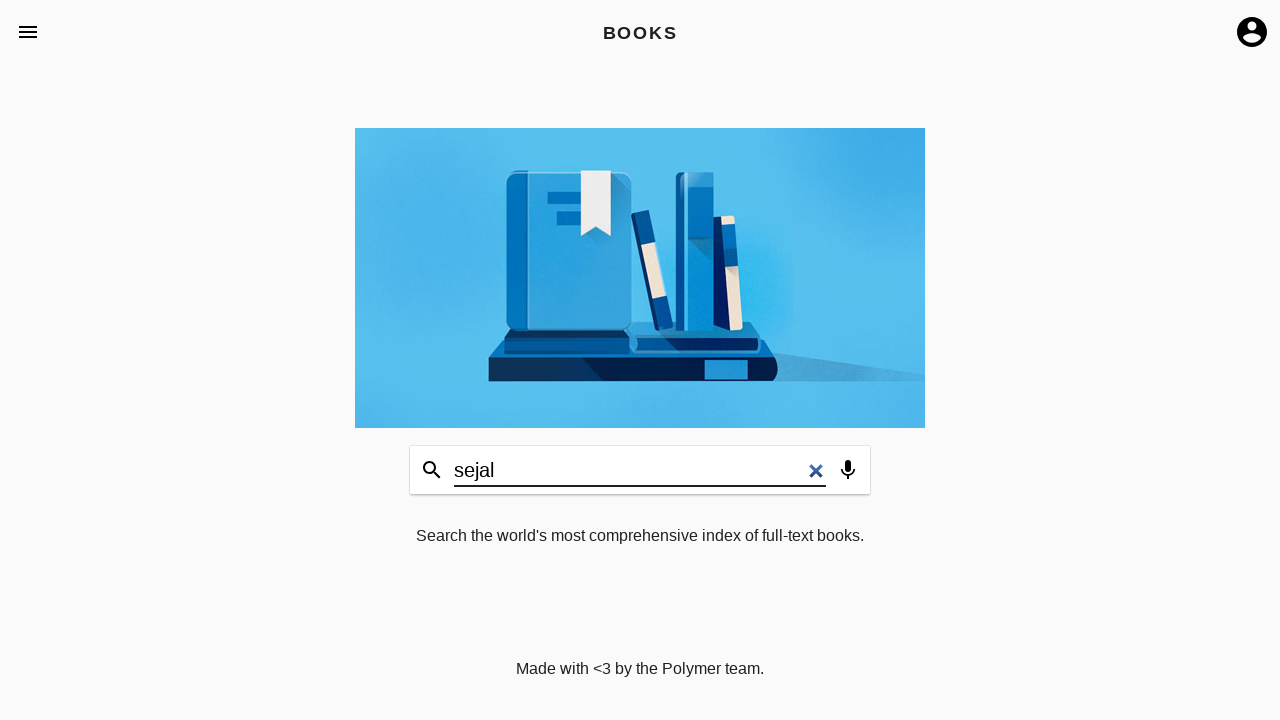

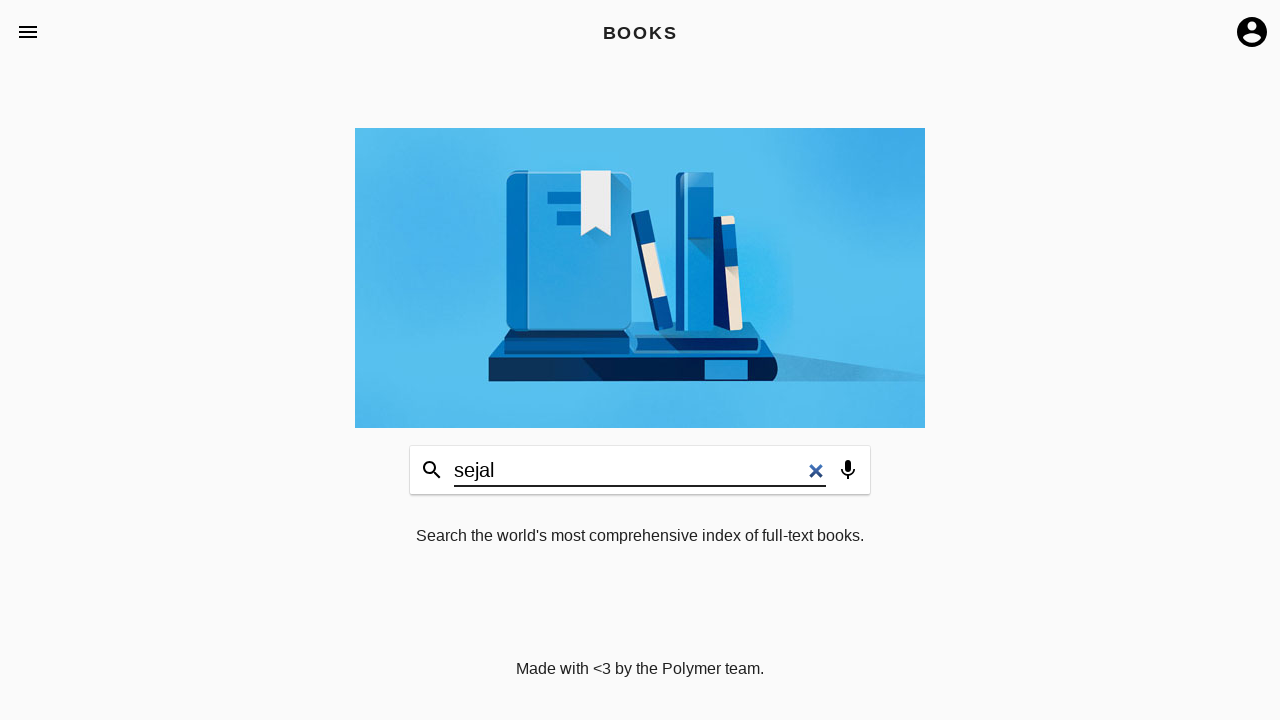